Tests a data types form by filling in various fields (name, address, email, phone, etc.) except zip code, submitting the form, and verifying that the zip code field shows error styling while all other fields show success styling.

Starting URL: https://bonigarcia.dev/selenium-webdriver-java/data-types.html

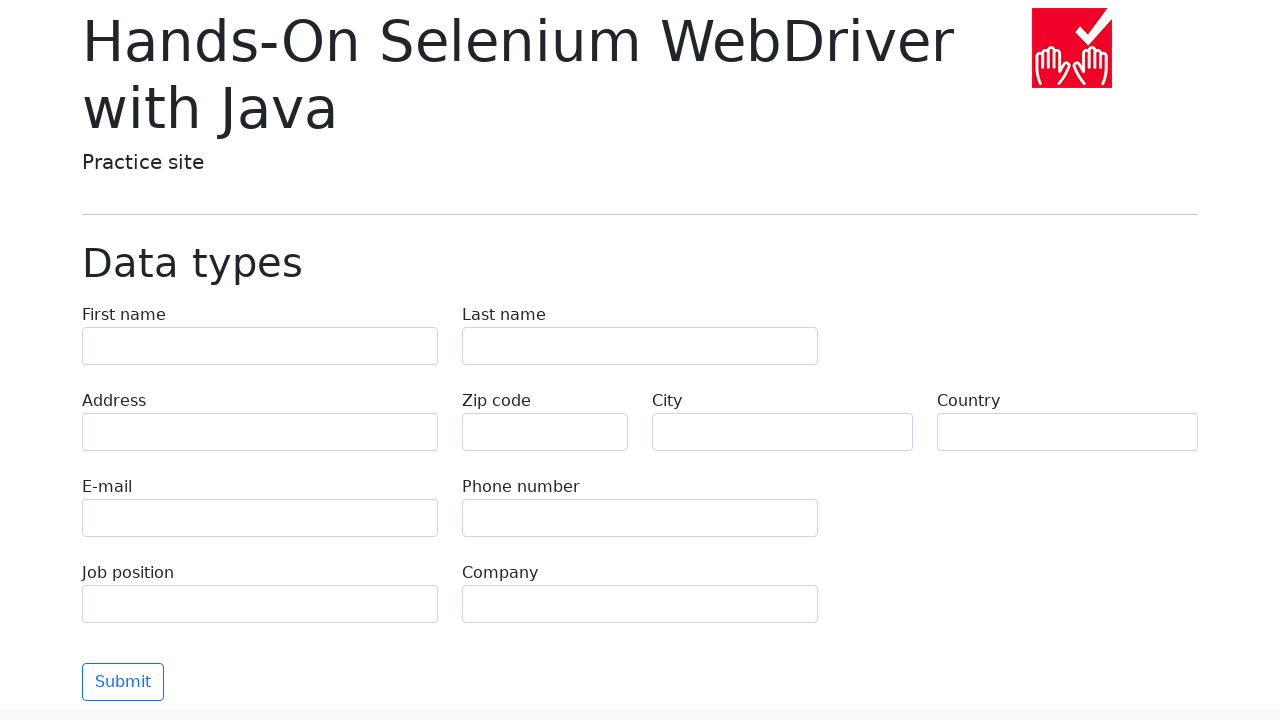

Filled first name field with 'Иван' on [name='first-name']
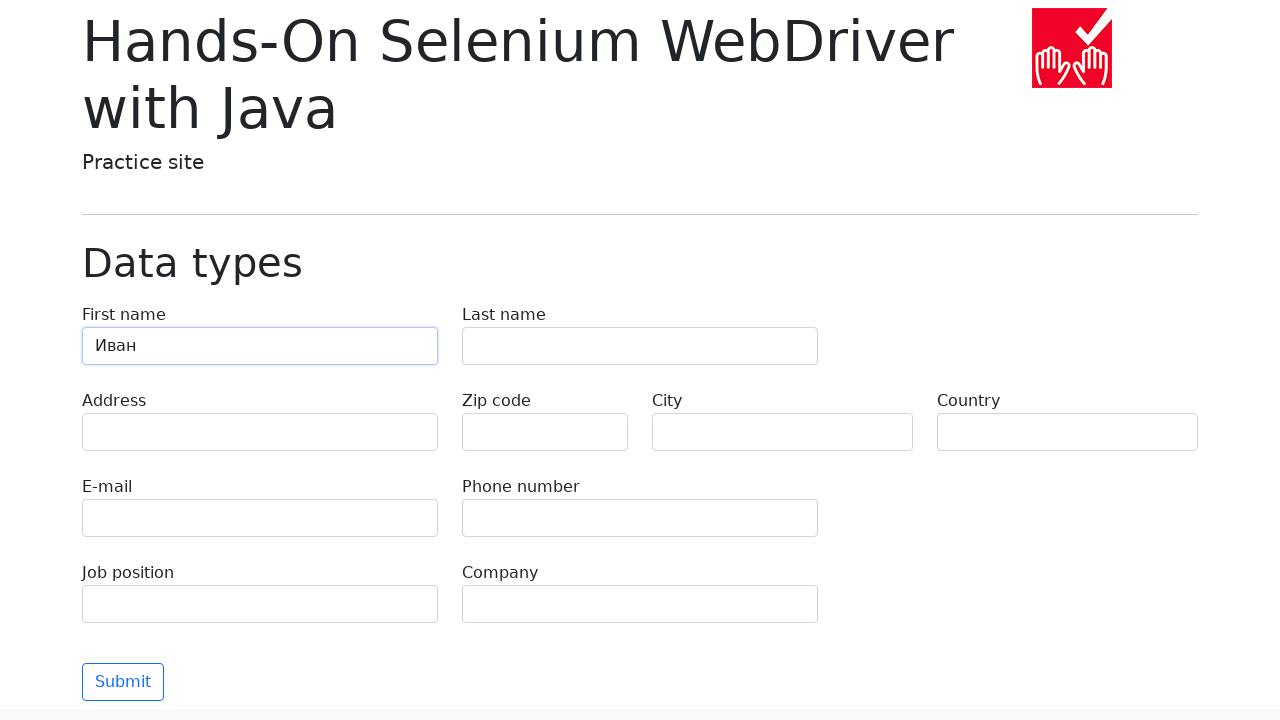

Filled last name field with 'Петров' on [name='last-name']
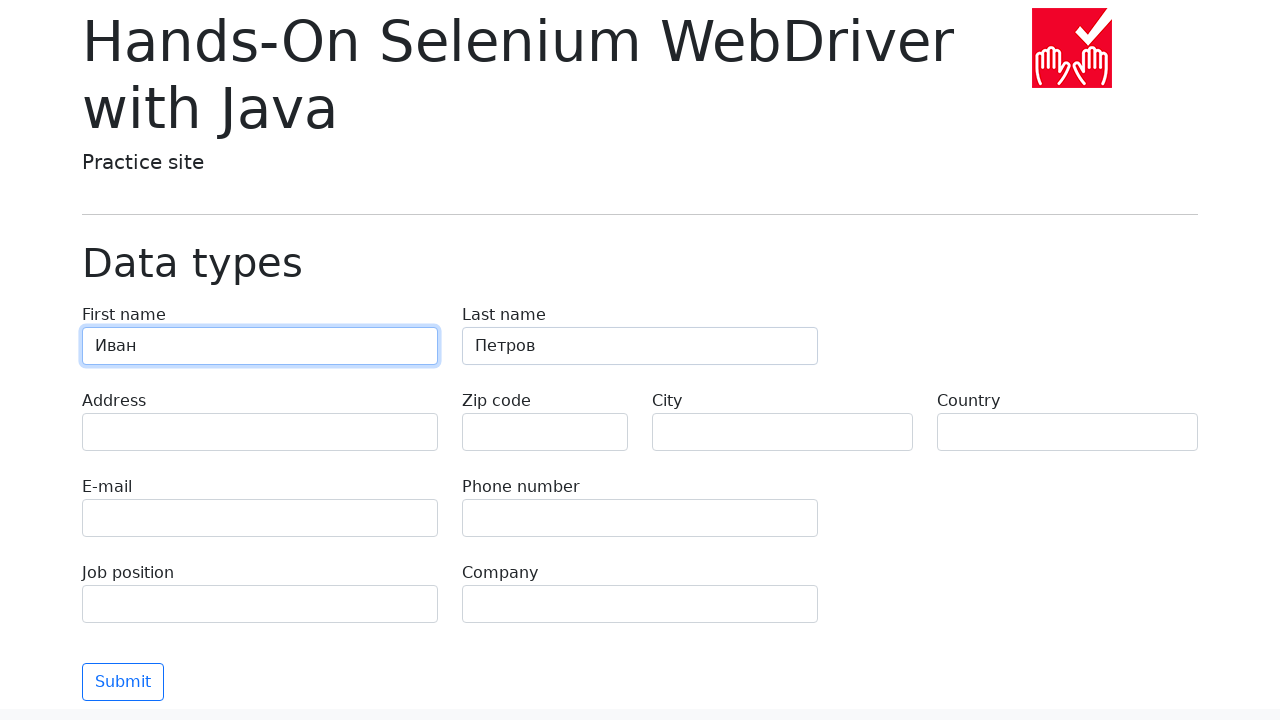

Filled address field with 'Ленина, 55-3' on [name='address']
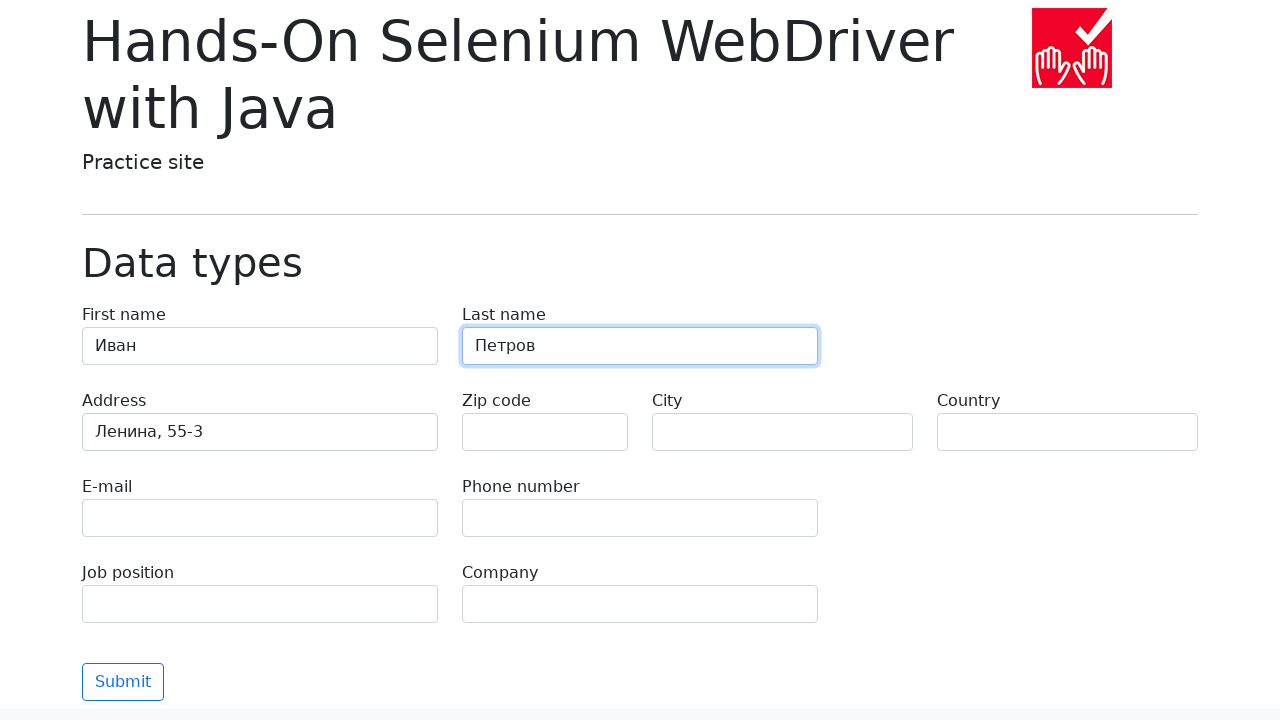

Filled email field with 'test@skypro.com' on [name='e-mail']
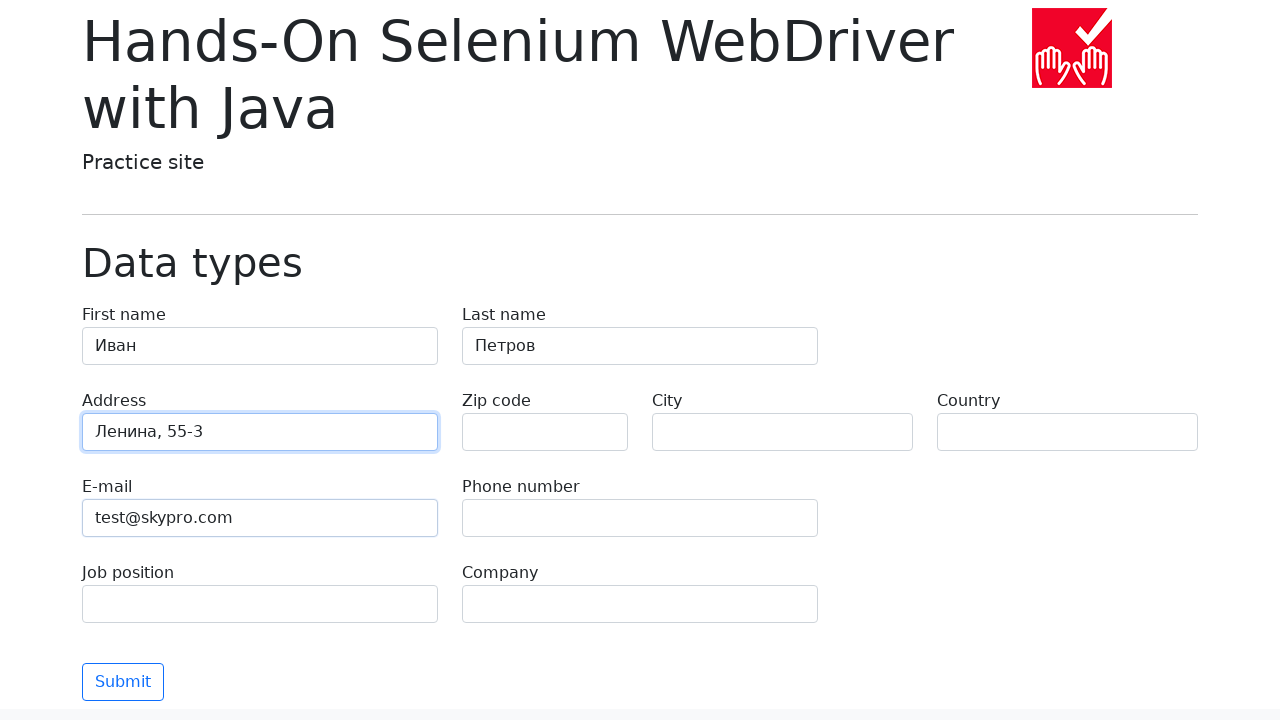

Filled phone field with '+7985899998787' on [name='phone']
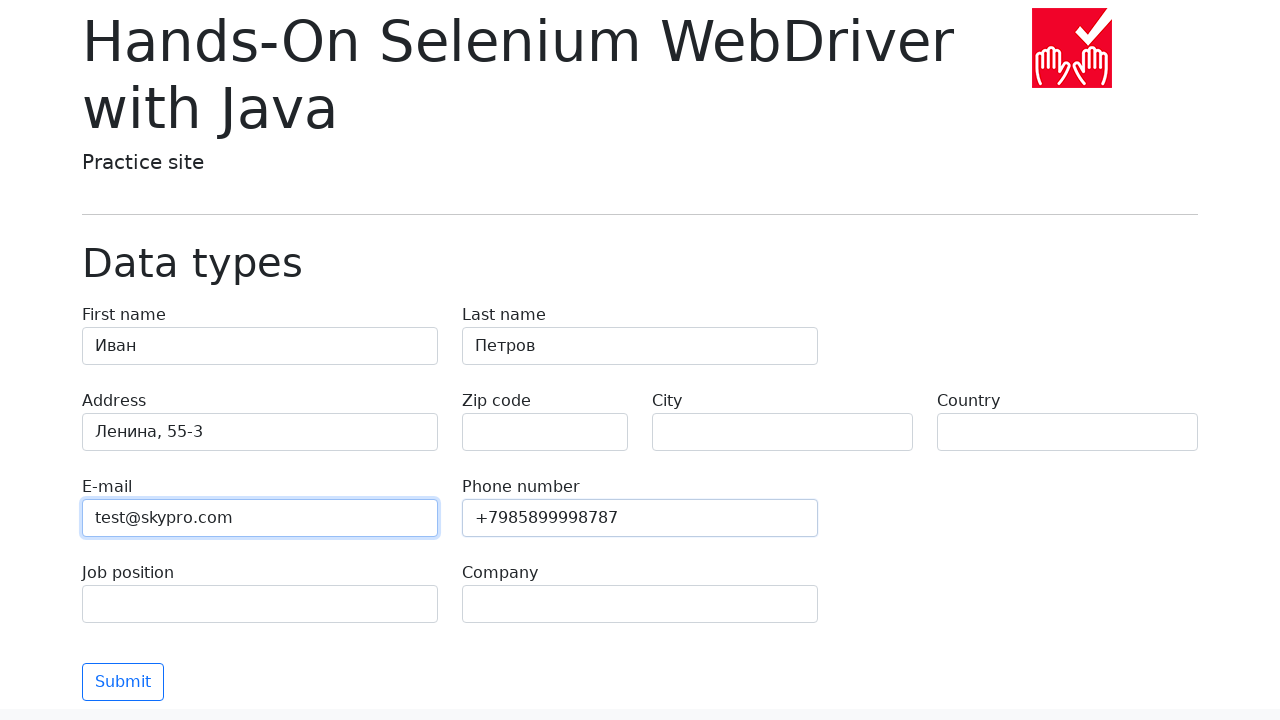

Filled city field with 'Москва' on [name='city']
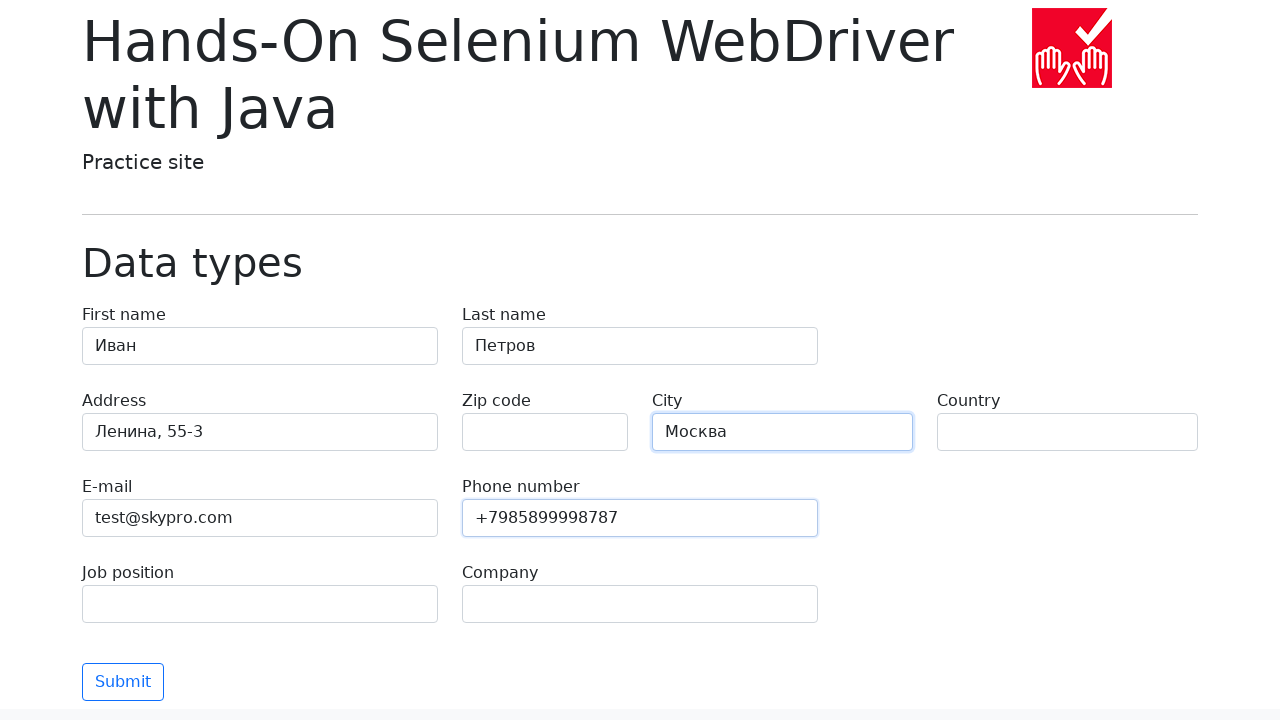

Filled country field with 'Россия' on [name='country']
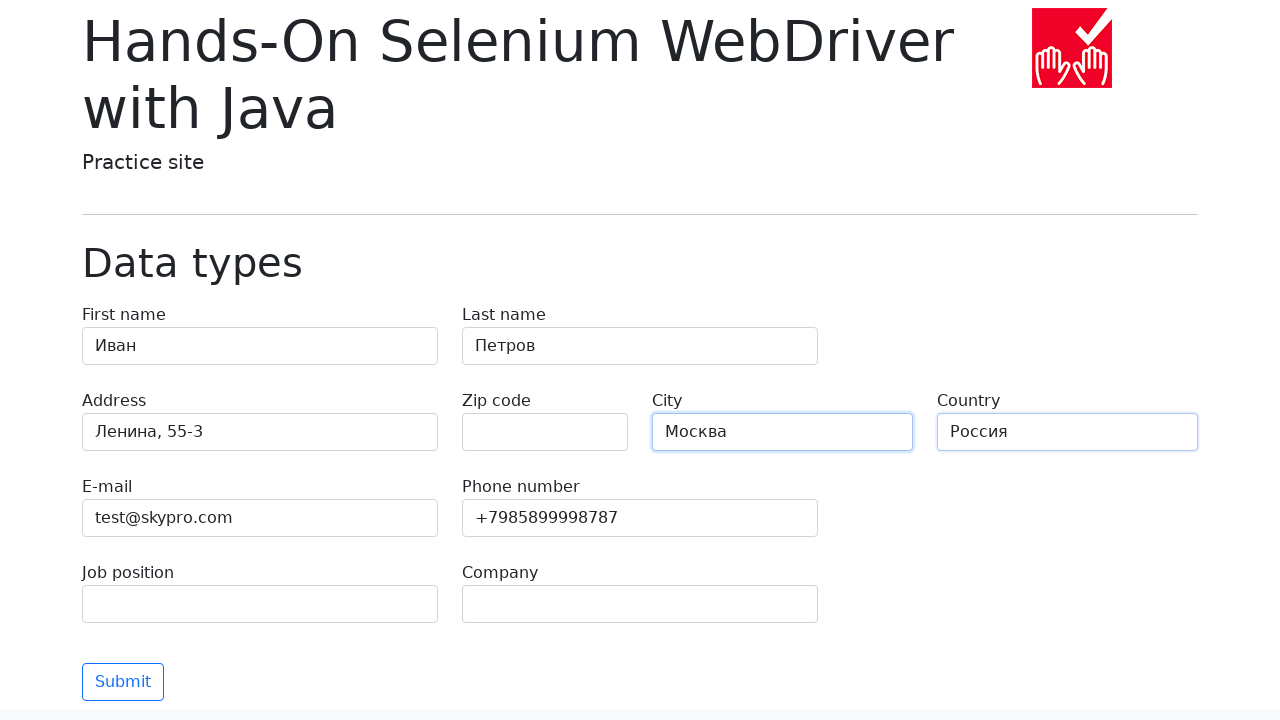

Filled job position field with 'QA' on [name='job-position']
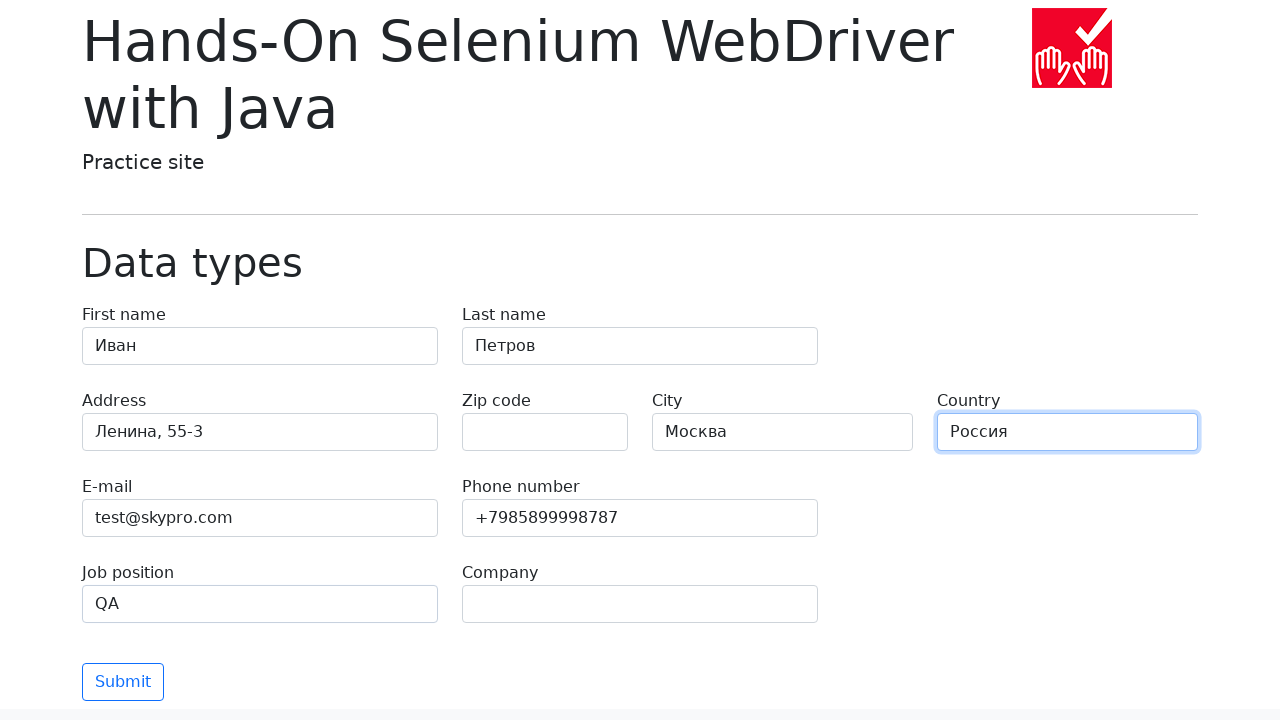

Filled company field with 'SkyPro' on [name='company']
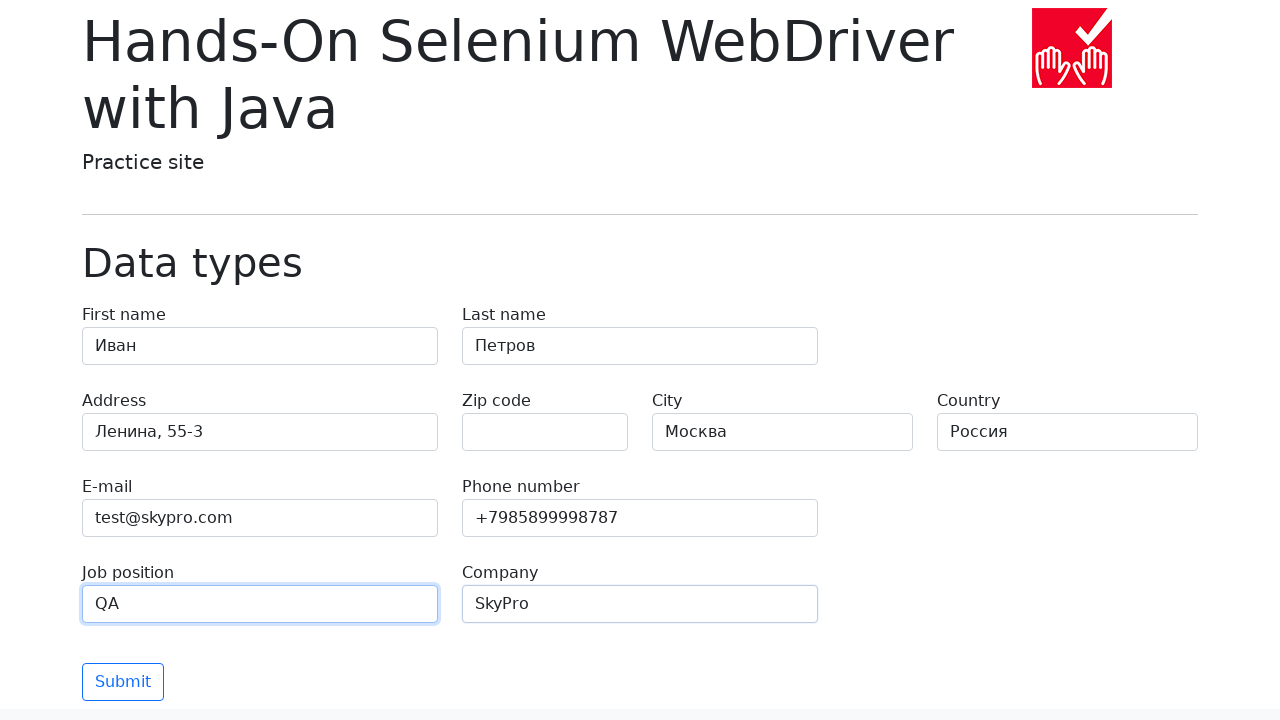

Clicked submit button to submit the form at (123, 682) on button[type='submit']
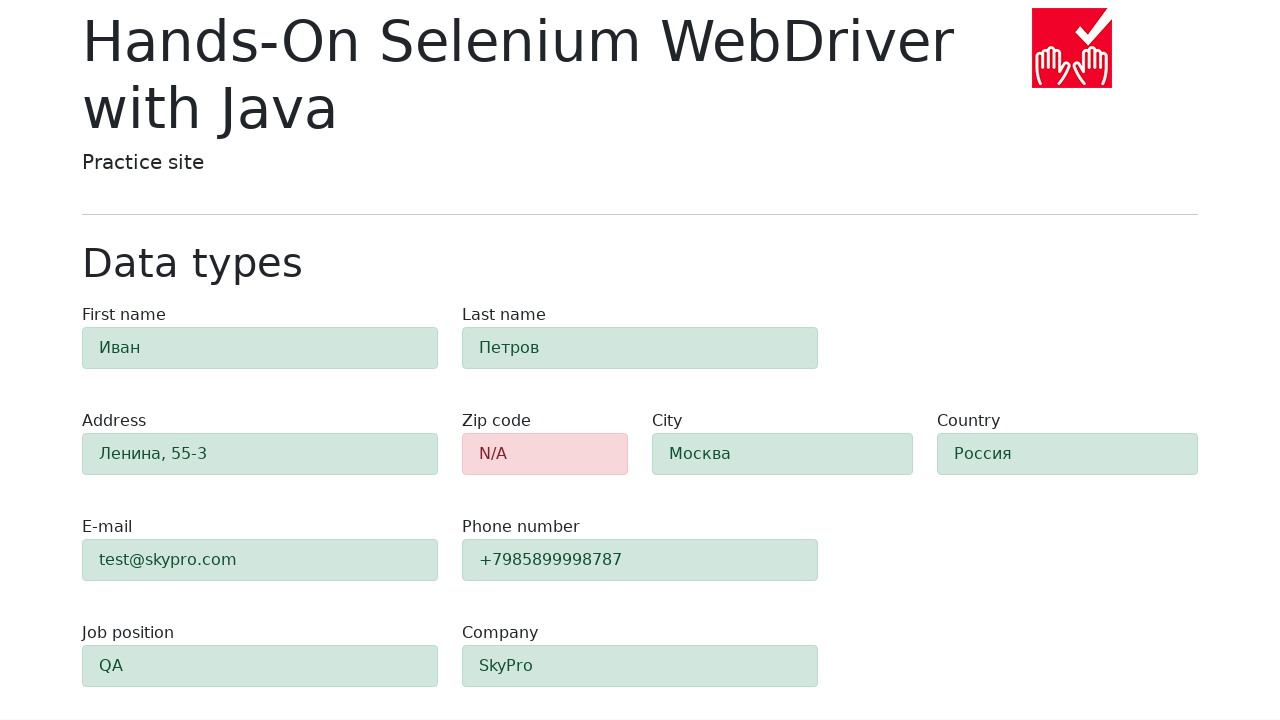

Form validation error alert appeared
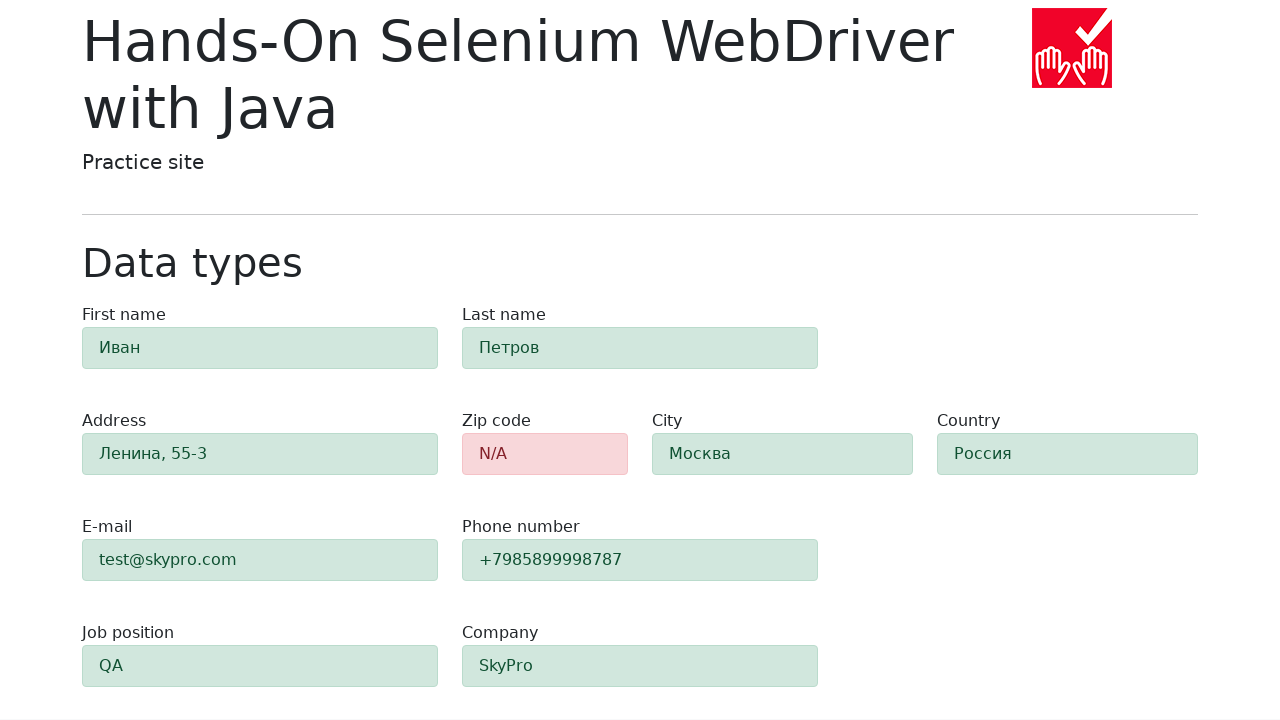

Verified zip code field shows error styling (alert-danger)
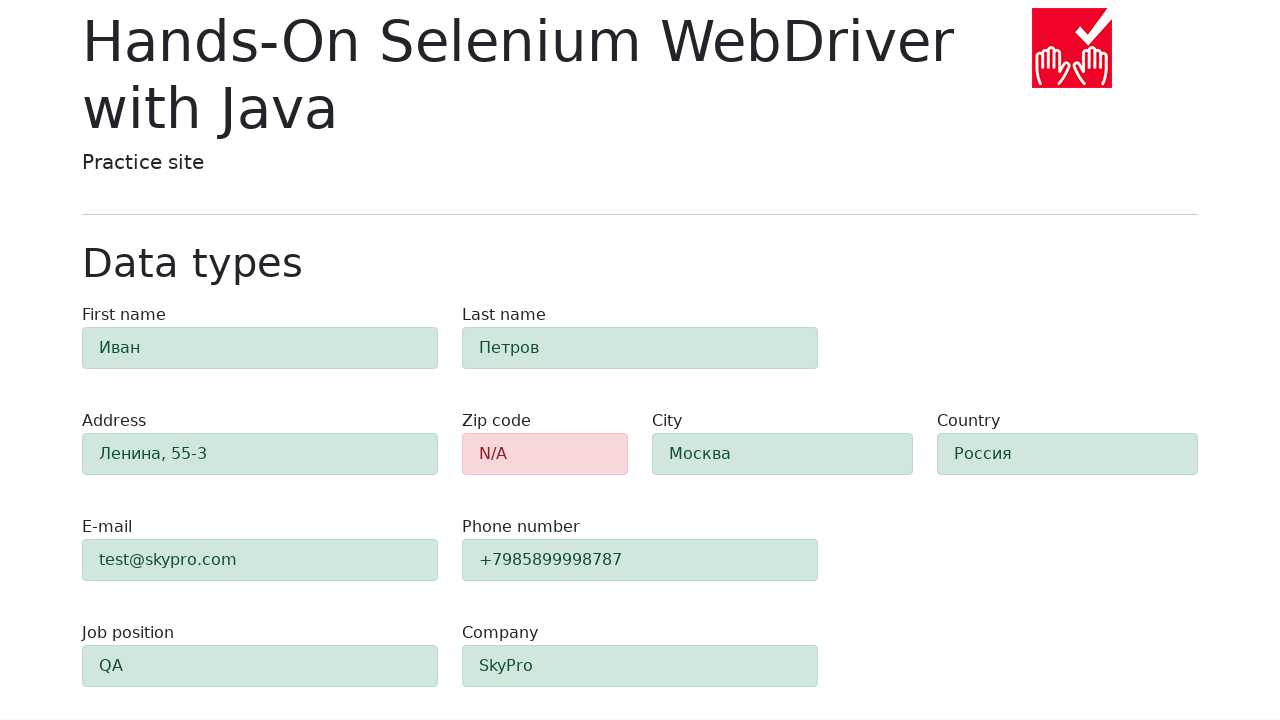

Verified first name field shows success styling (alert-success)
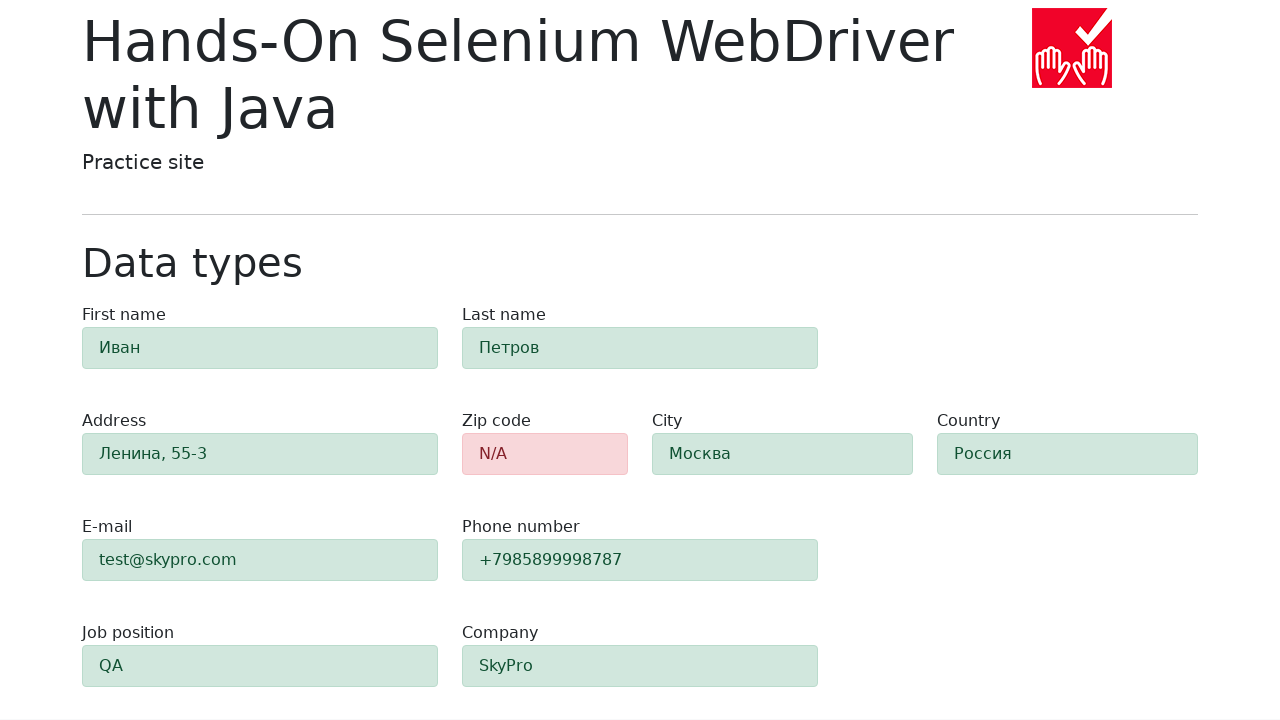

Verified last name field shows success styling (alert-success)
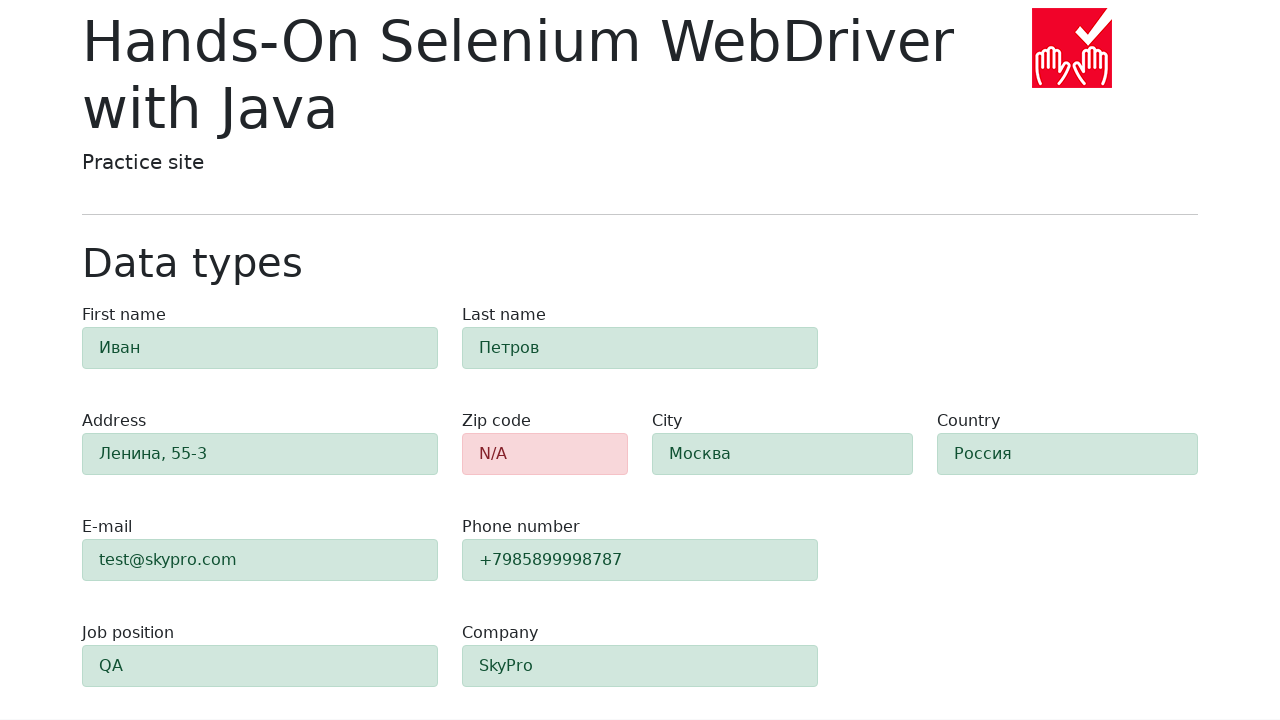

Verified address field shows success styling (alert-success)
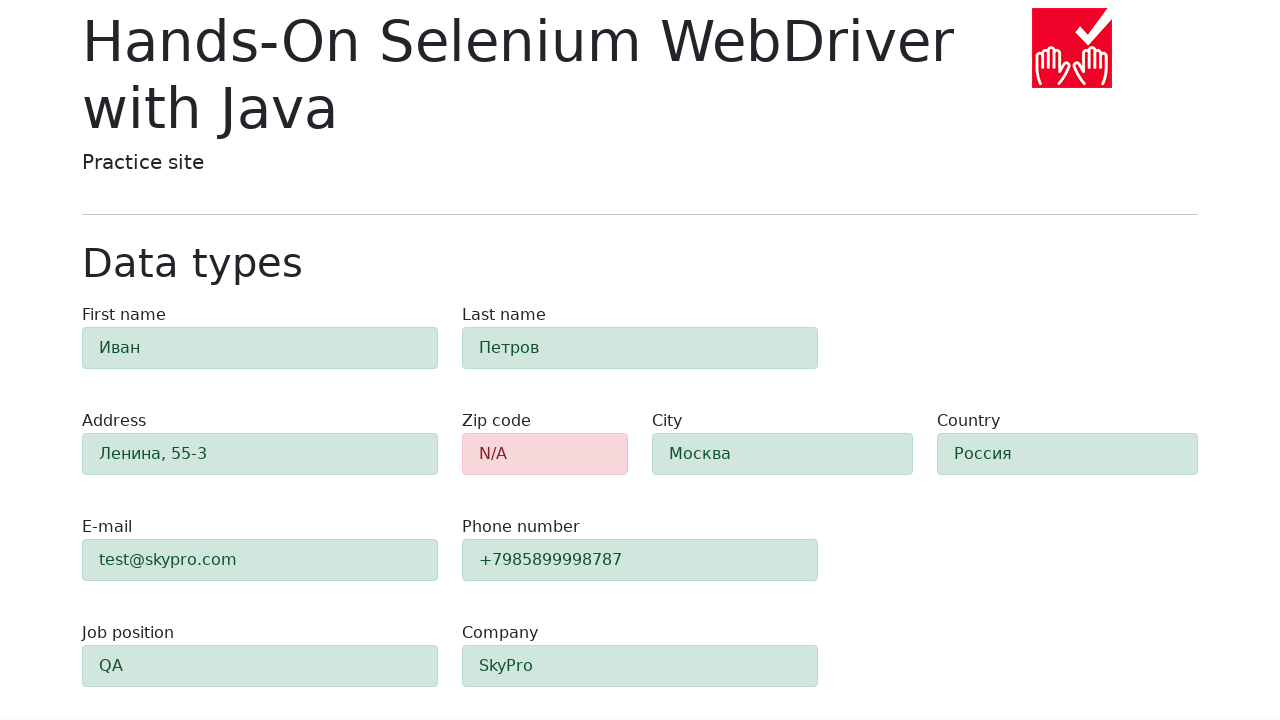

Verified email field shows success styling (alert-success)
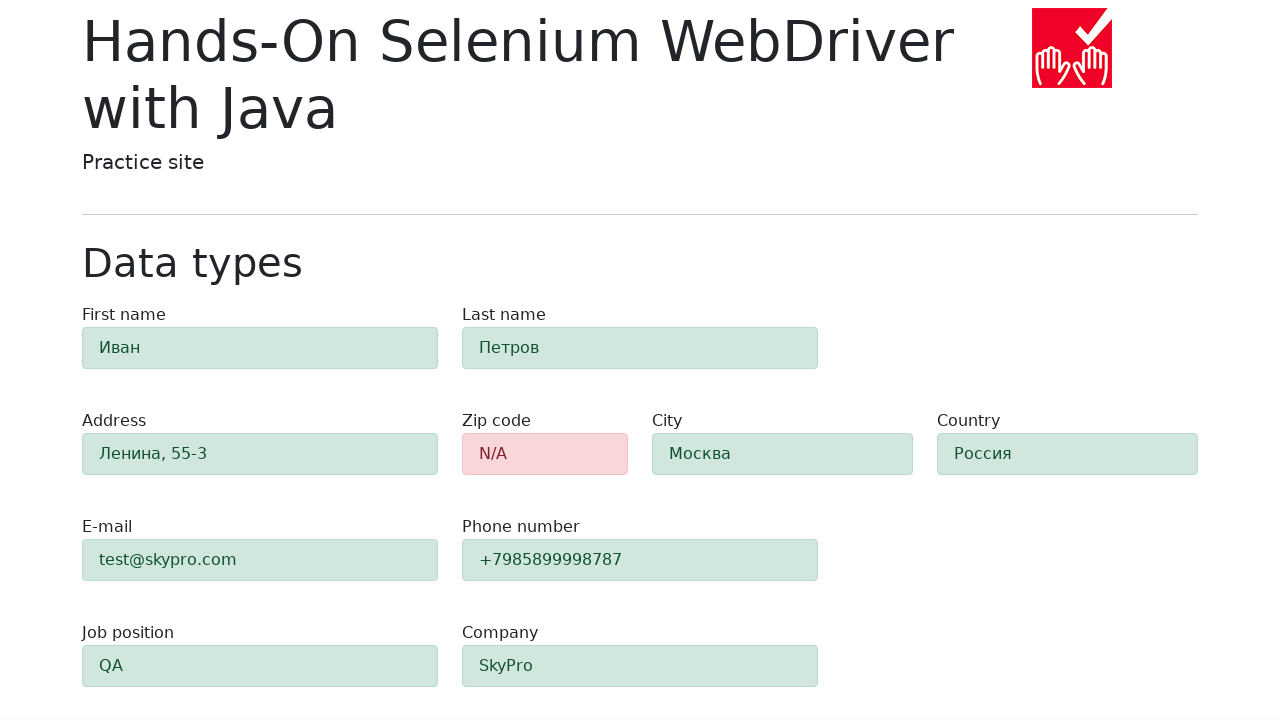

Verified phone field shows success styling (alert-success)
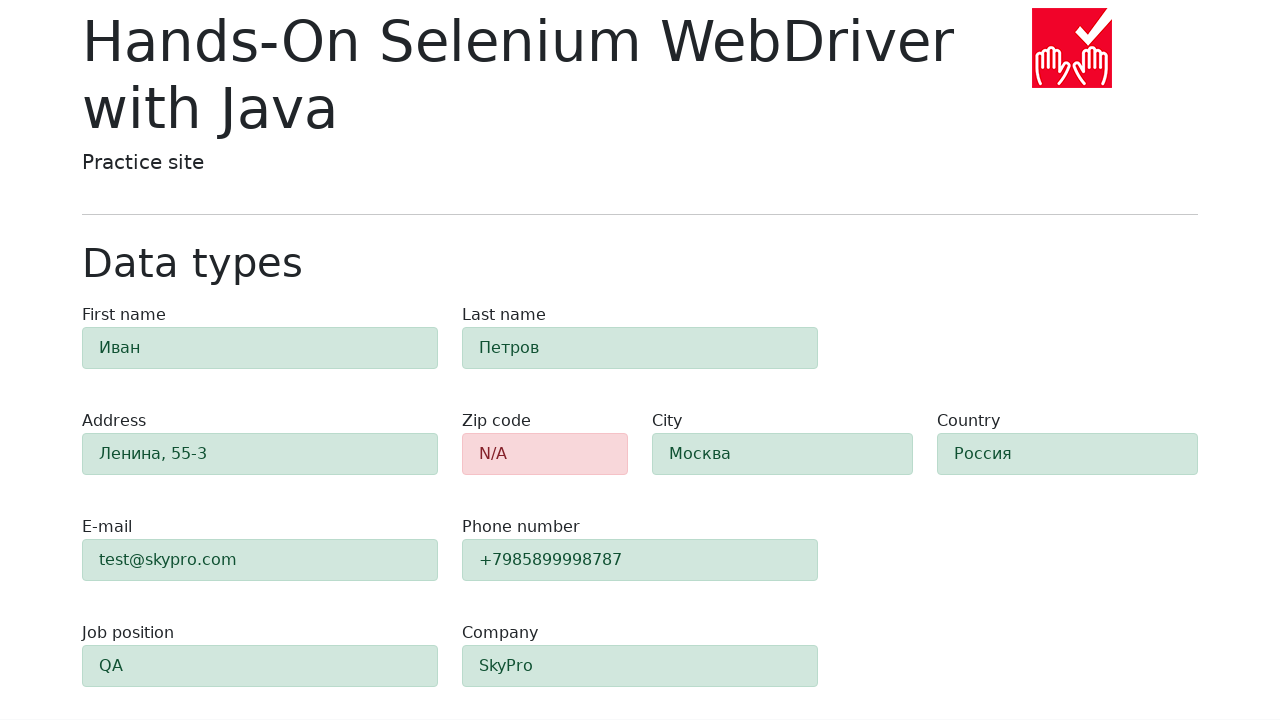

Verified city field shows success styling (alert-success)
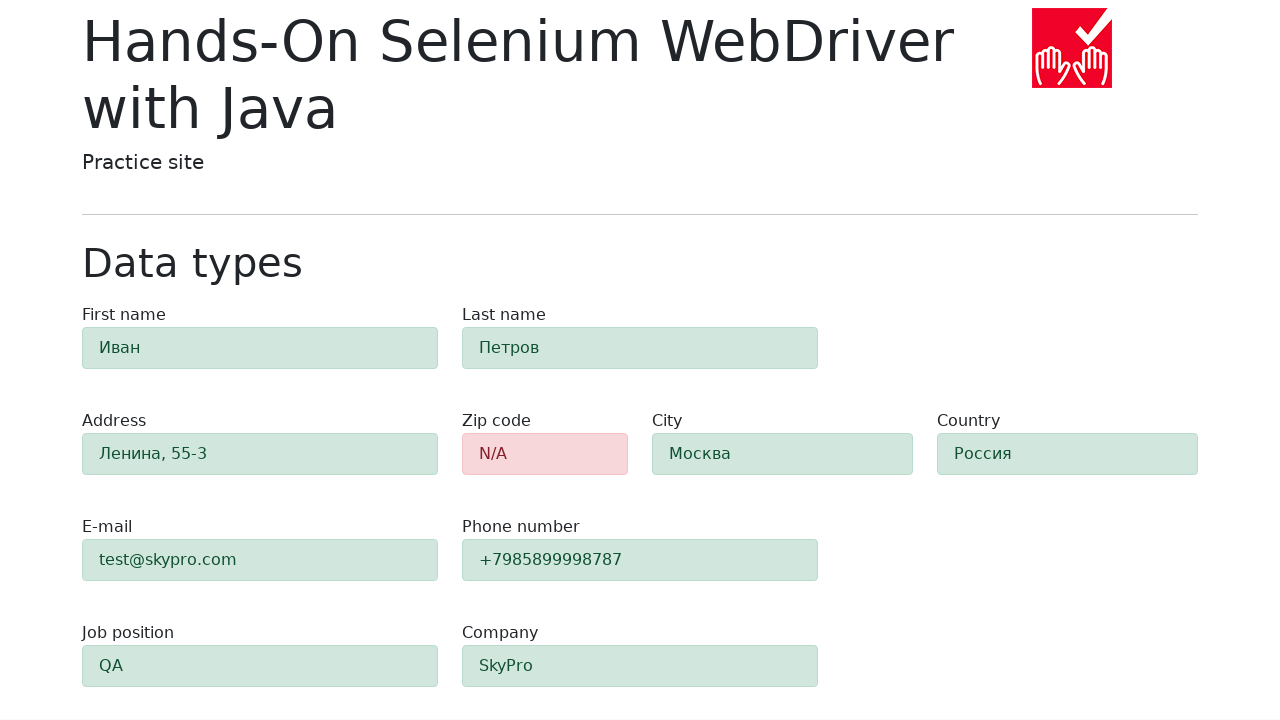

Verified country field shows success styling (alert-success)
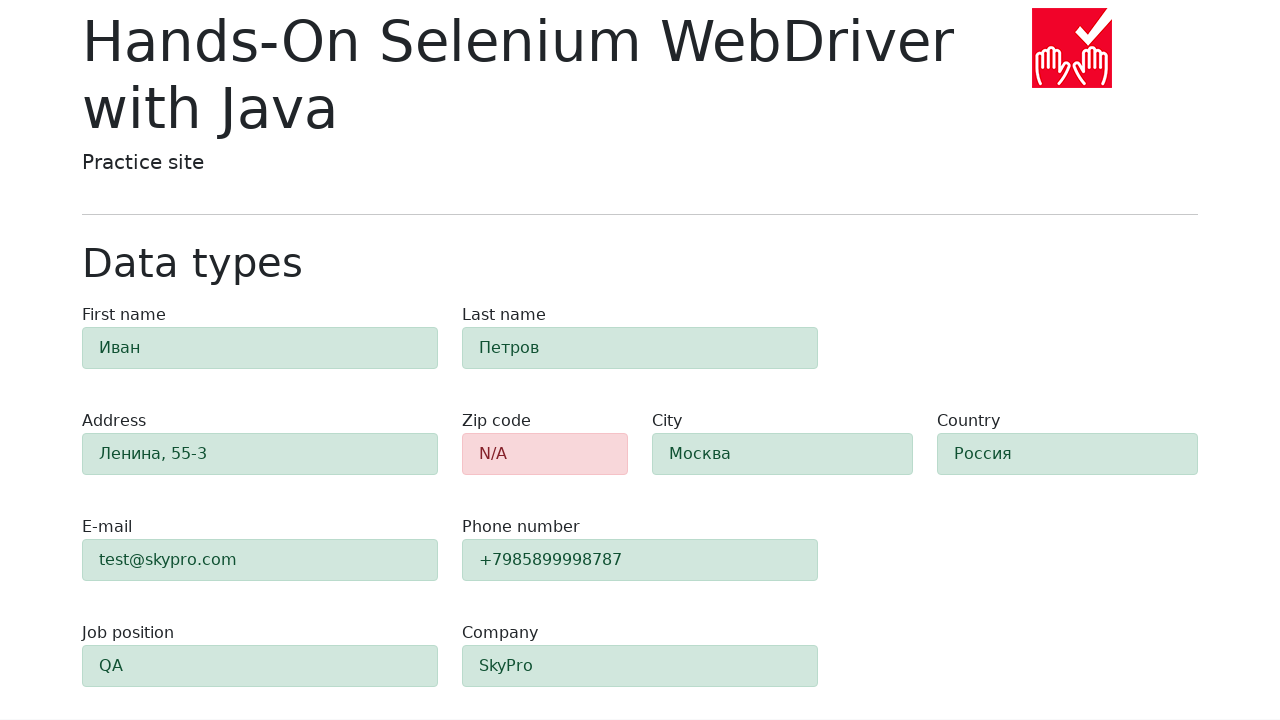

Verified job position field shows success styling (alert-success)
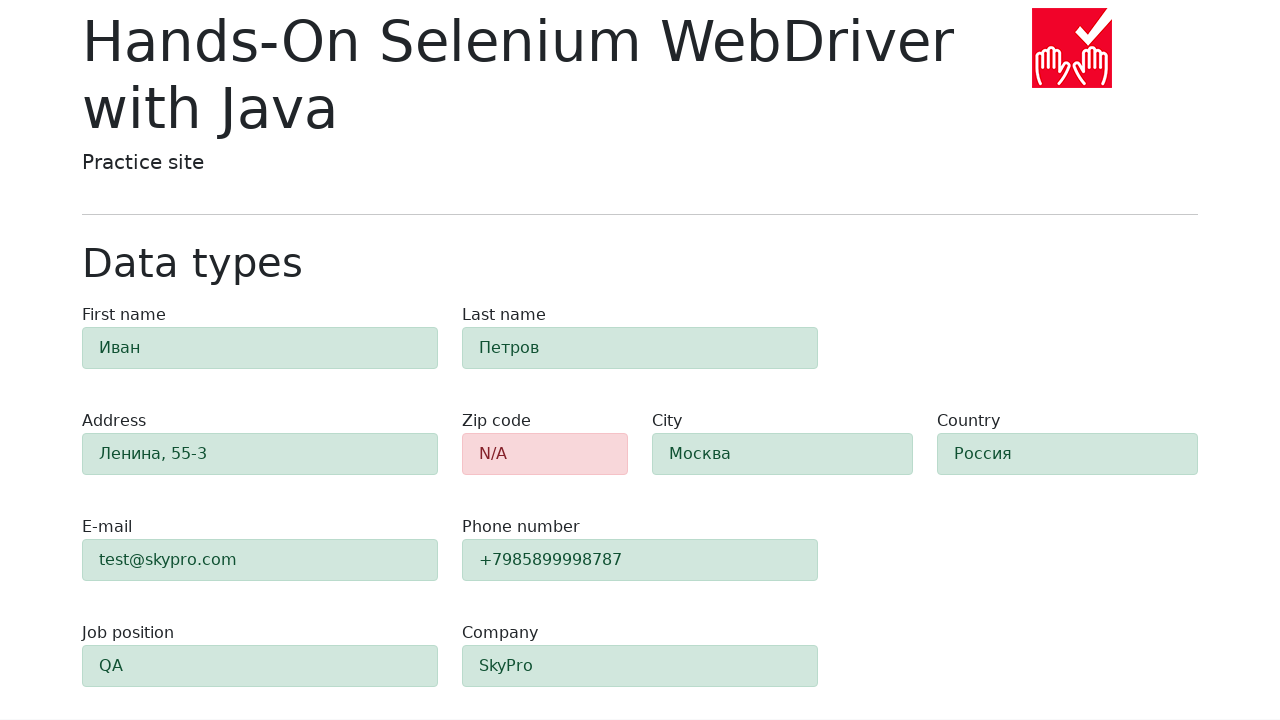

Verified company field shows success styling (alert-success)
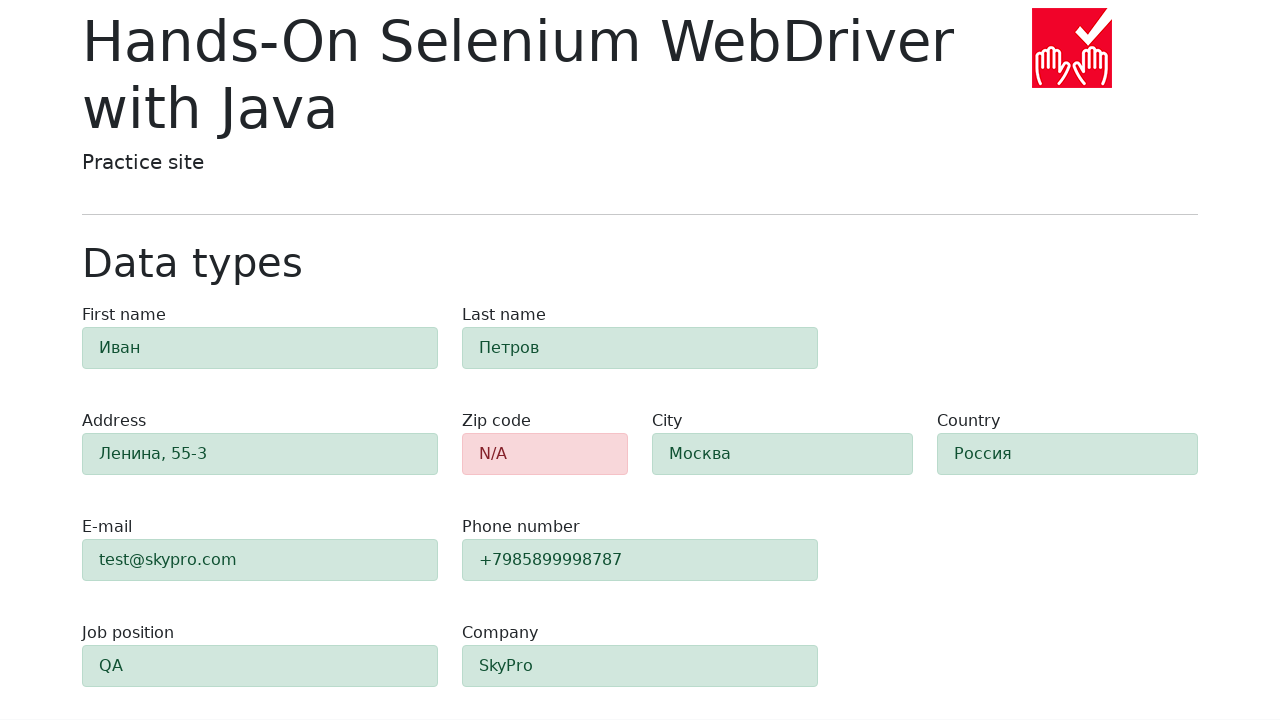

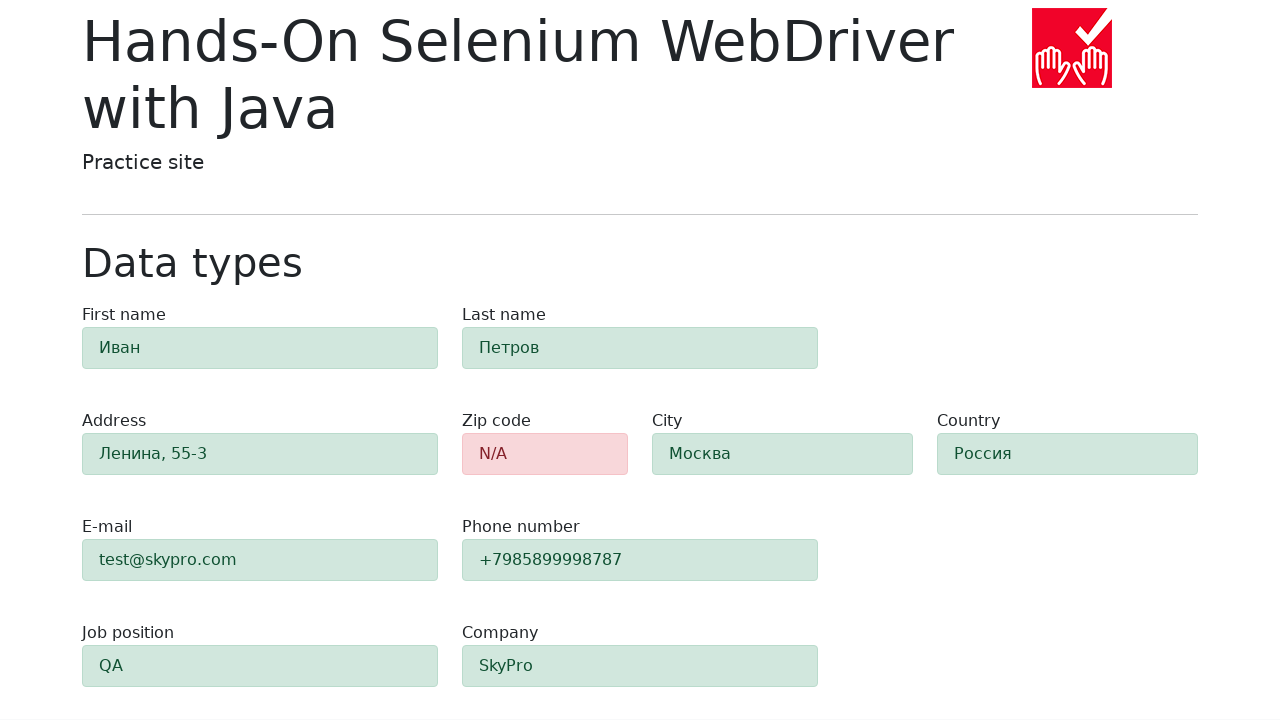